Tests displaying Growl-style notification messages on a web page by injecting jQuery and jQuery Growl libraries via JavaScript, then triggering various notification types (default, error, notice, warning).

Starting URL: http://the-internet.herokuapp.com/

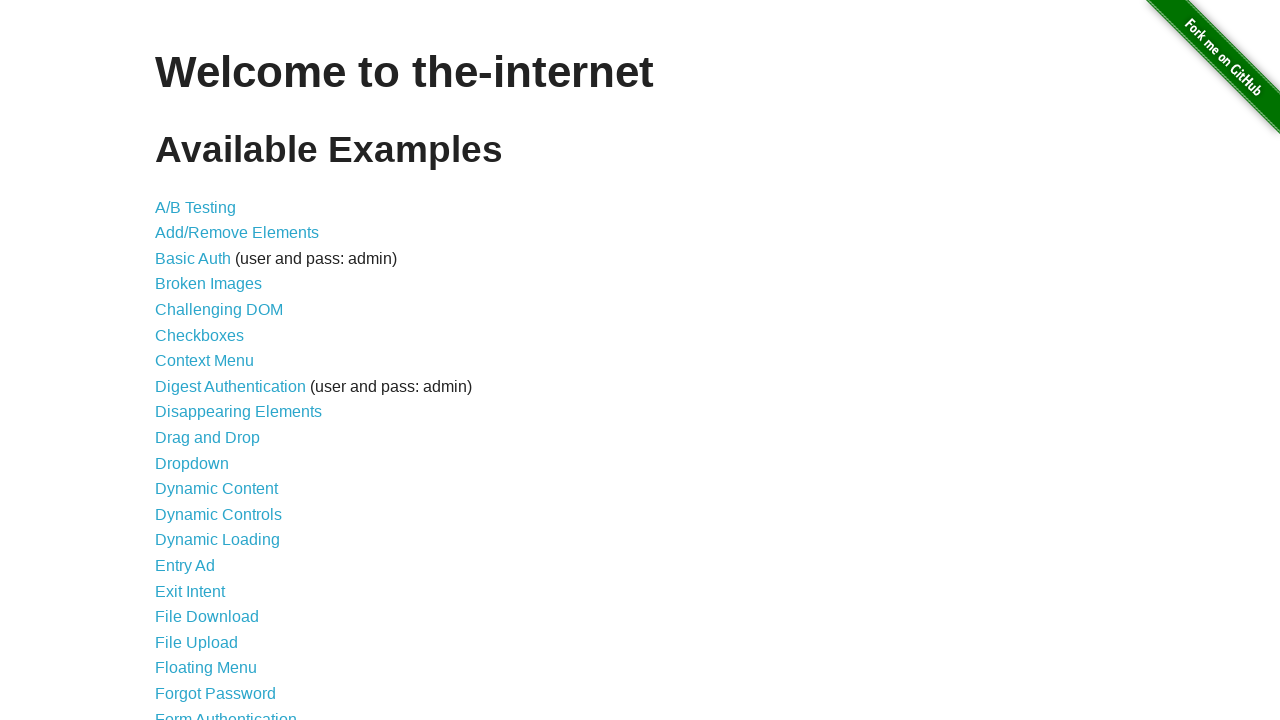

Injected jQuery library into page if not already present
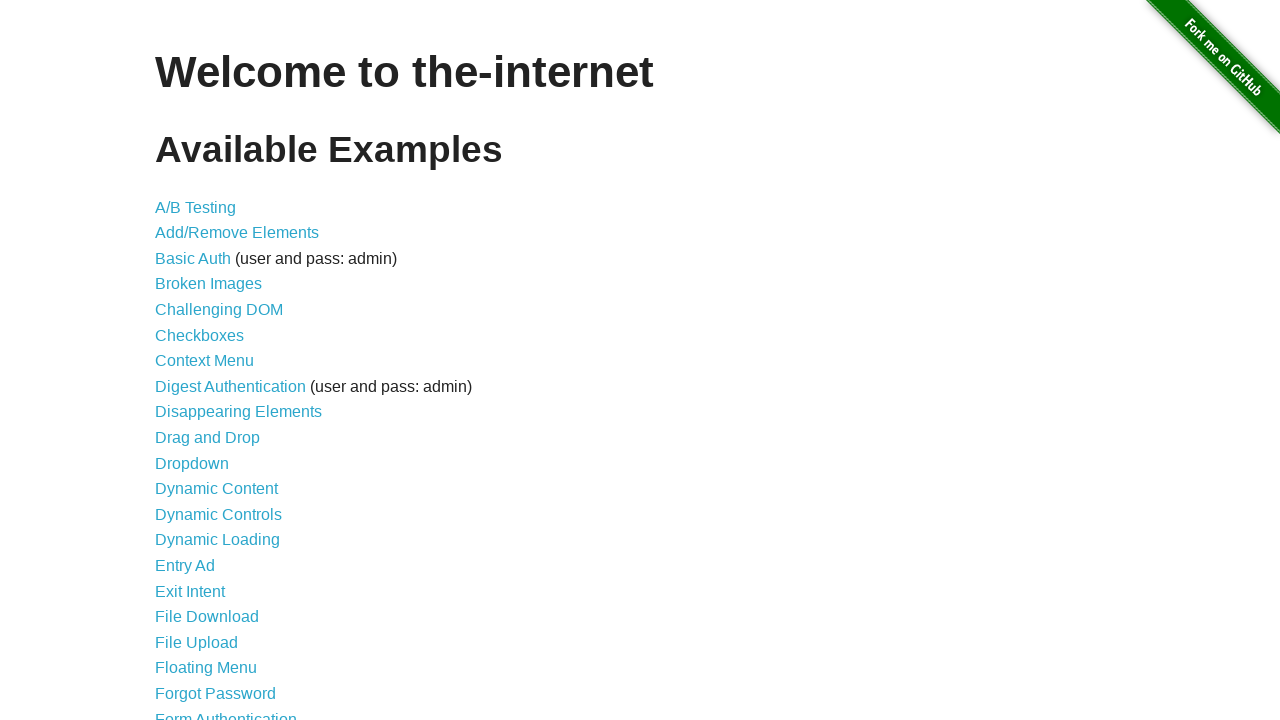

jQuery library loaded successfully
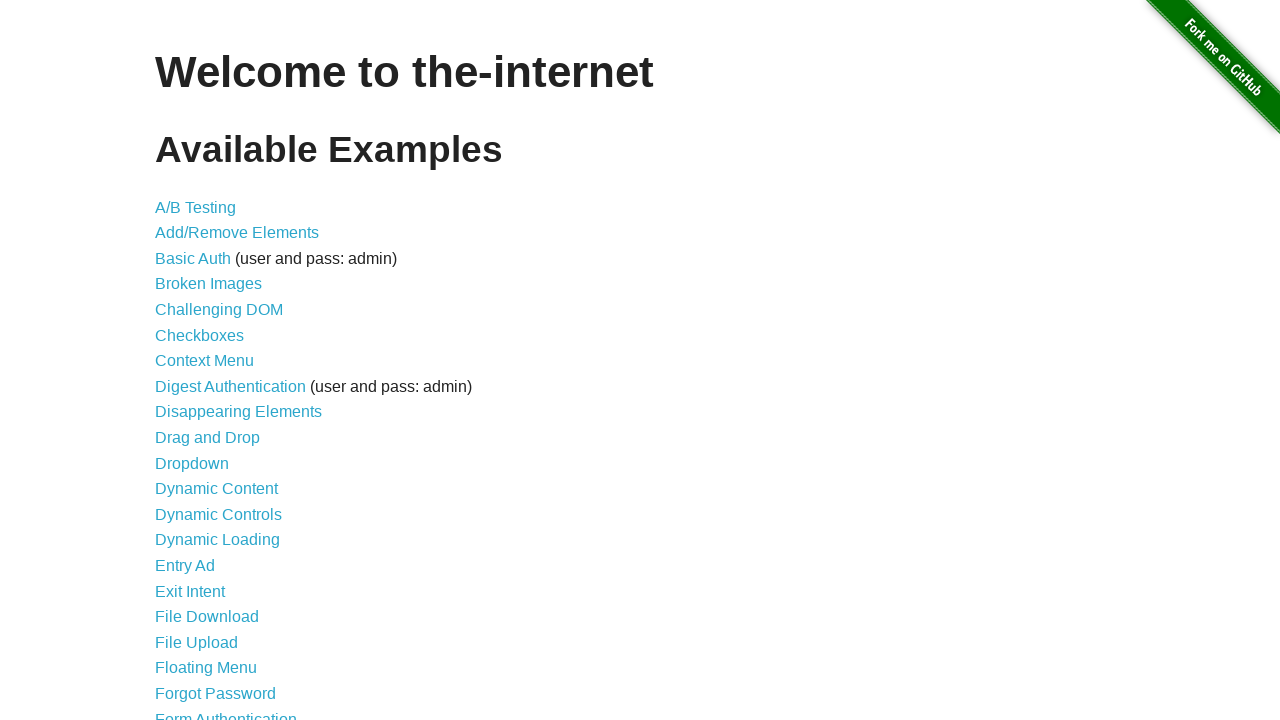

Injected jQuery Growl library script
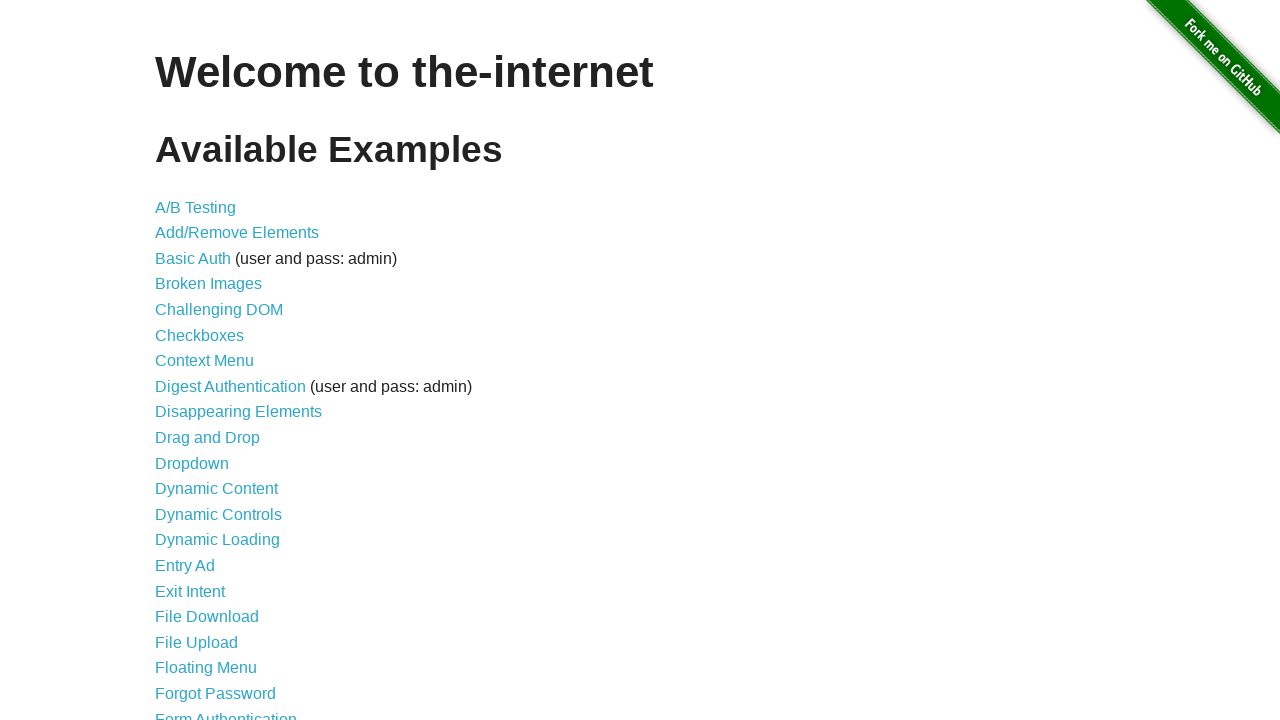

Added jQuery Growl CSS stylesheet to page
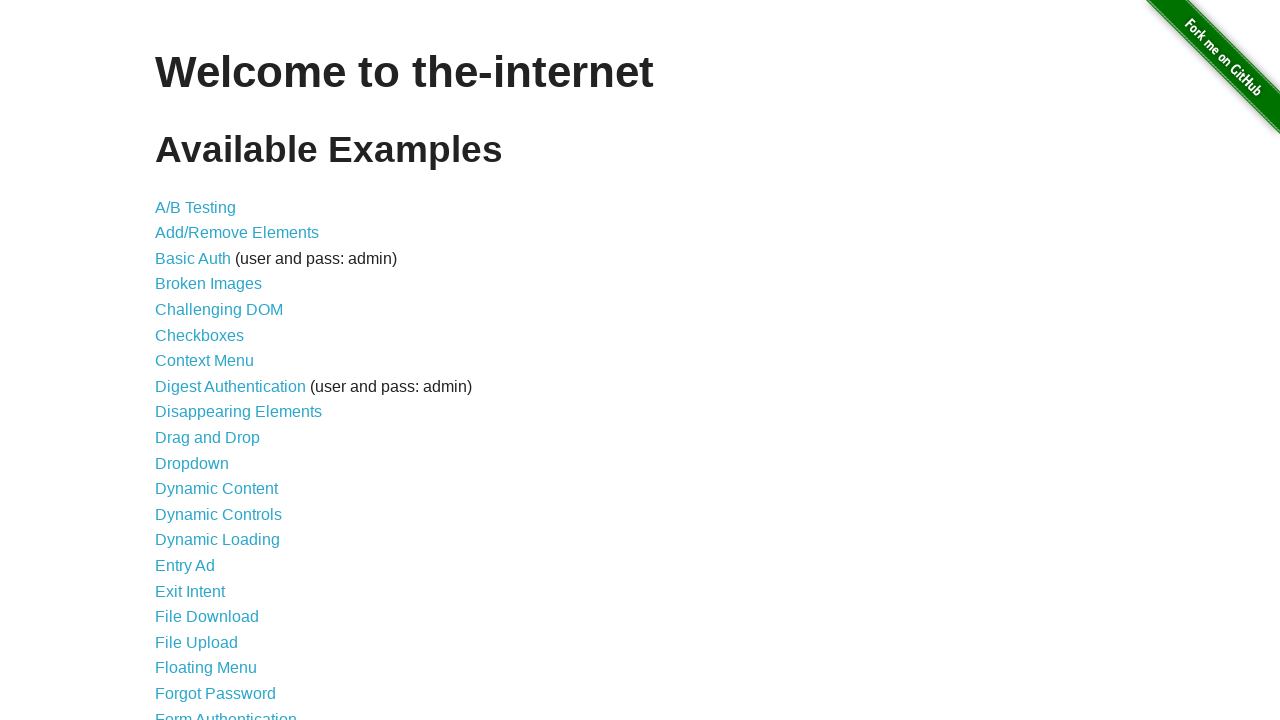

jQuery Growl library loaded and ready to use
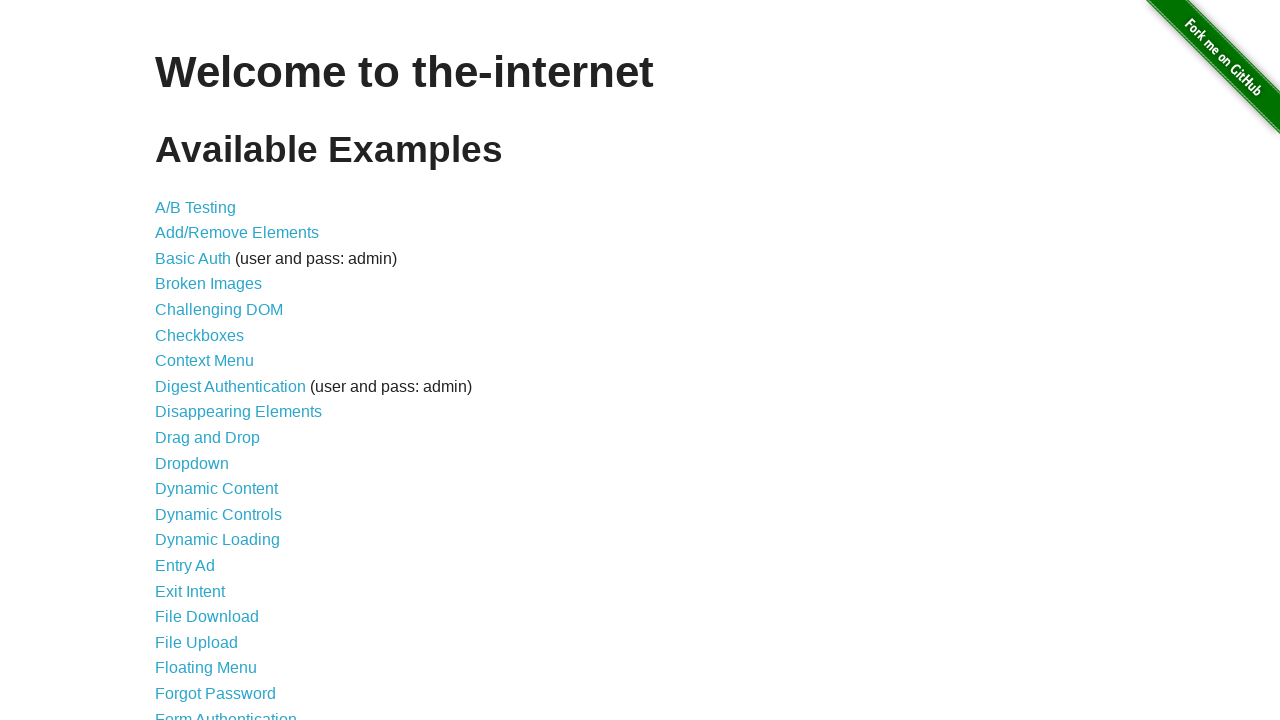

Displayed default Growl notification with title 'GET' and message '/'
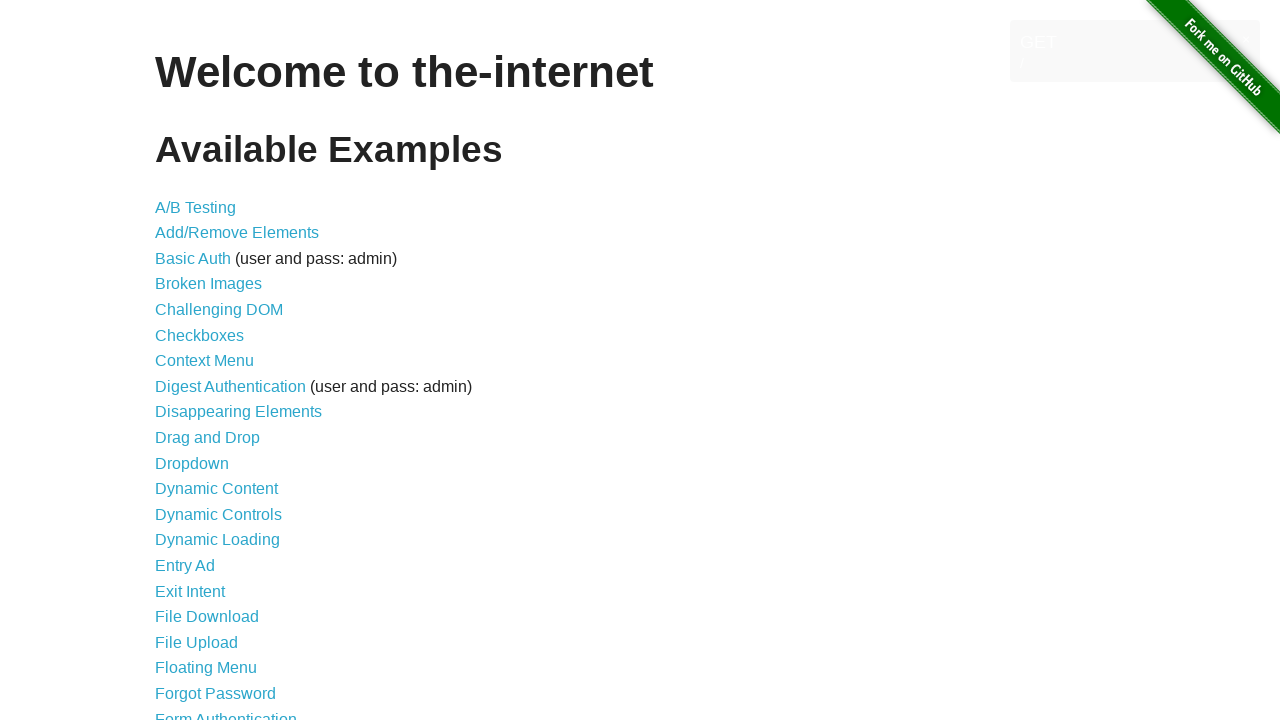

Displayed error Growl notification
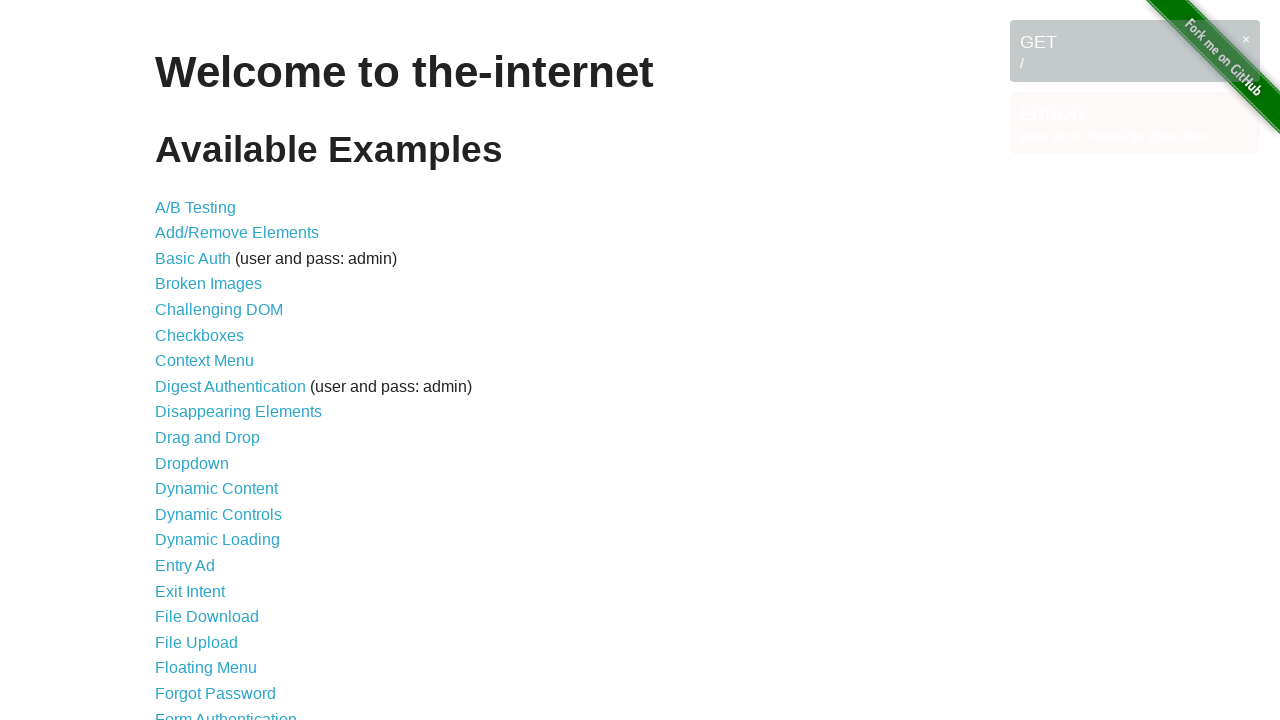

Displayed notice Growl notification
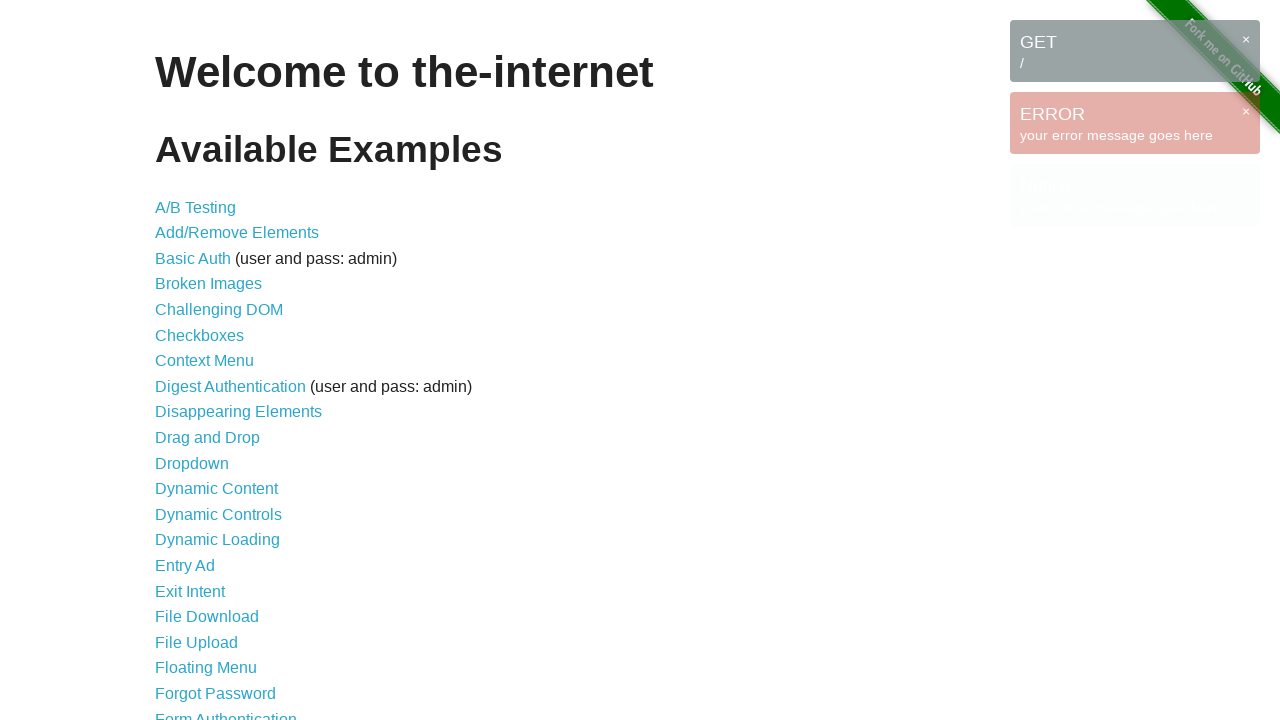

Displayed warning Growl notification
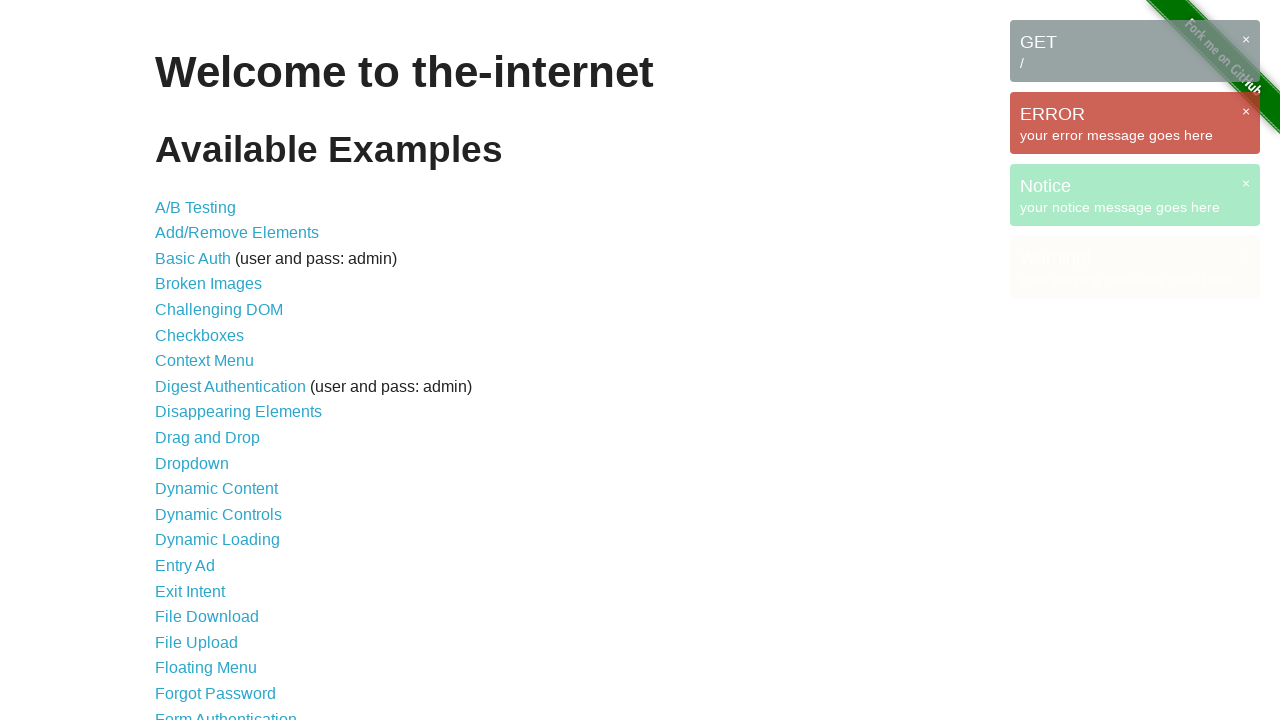

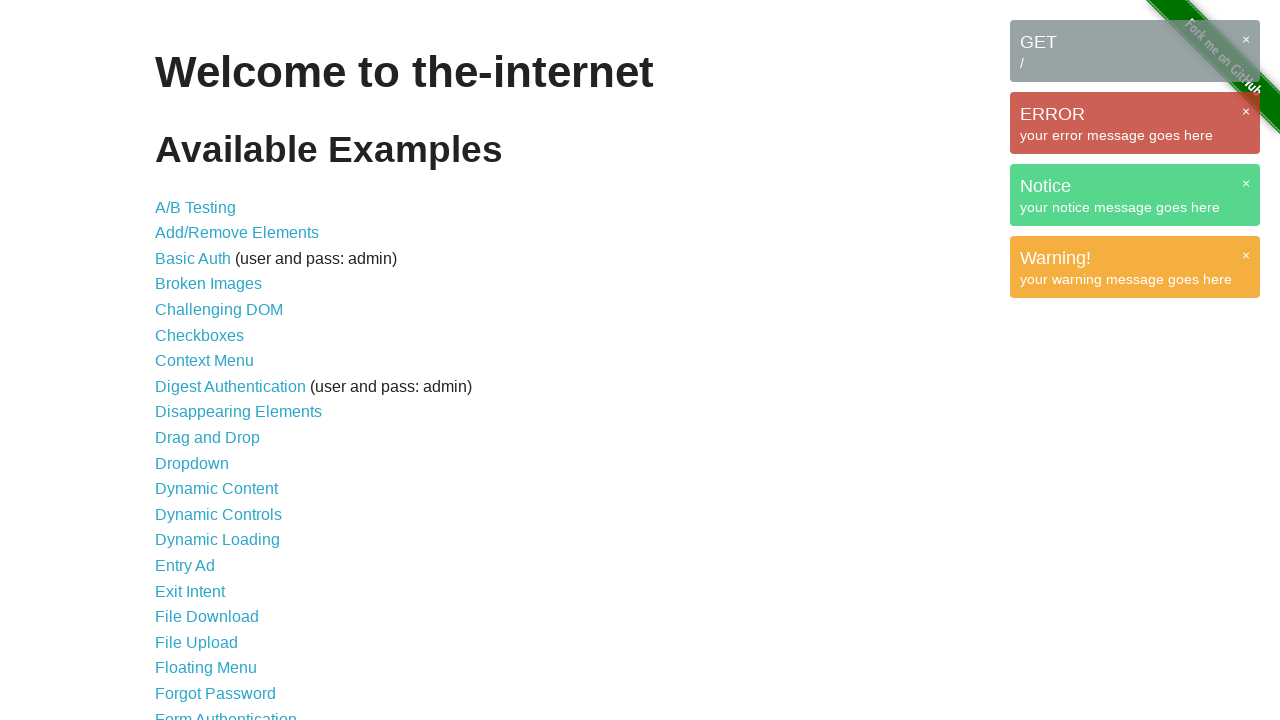